Performs a search for "Vijecnica" on a navigation website and selects the "Gradska vijećnica" option from the results

Starting URL: https://www.navigator.ba/#/categories

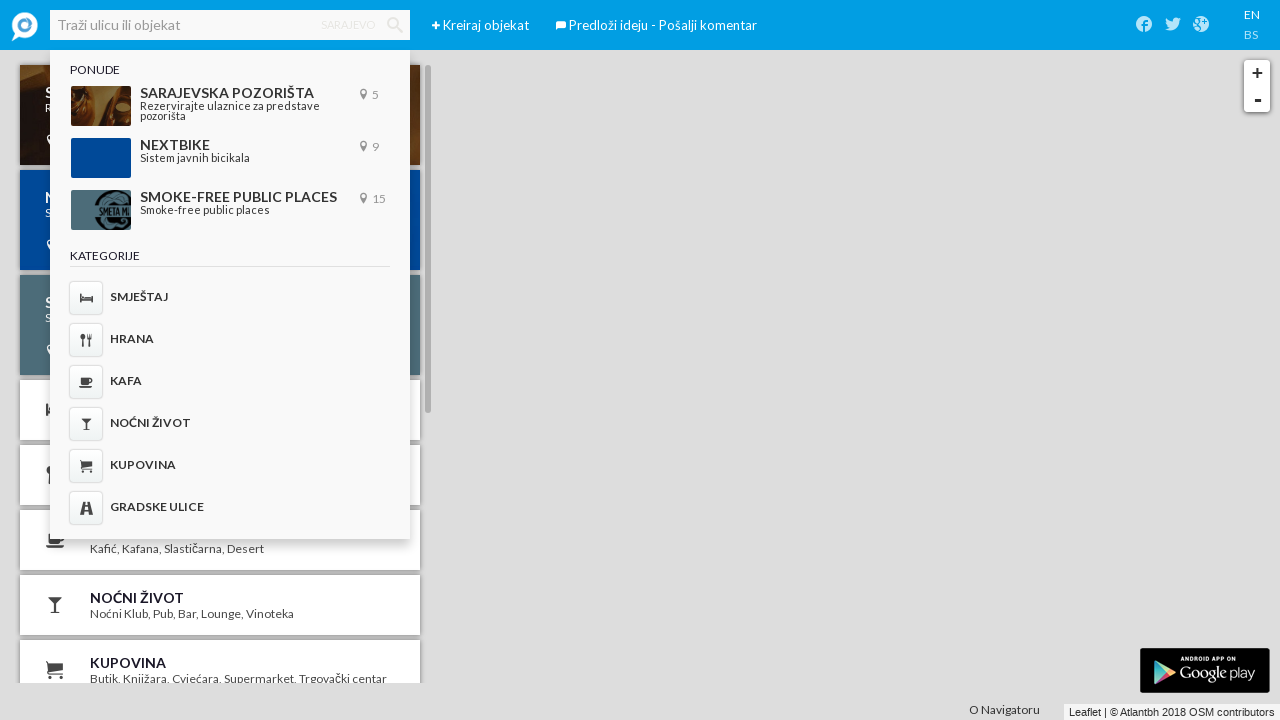

Entered 'Vijecnica' in the search field on input.ember-view.ember-text-field.tt-query
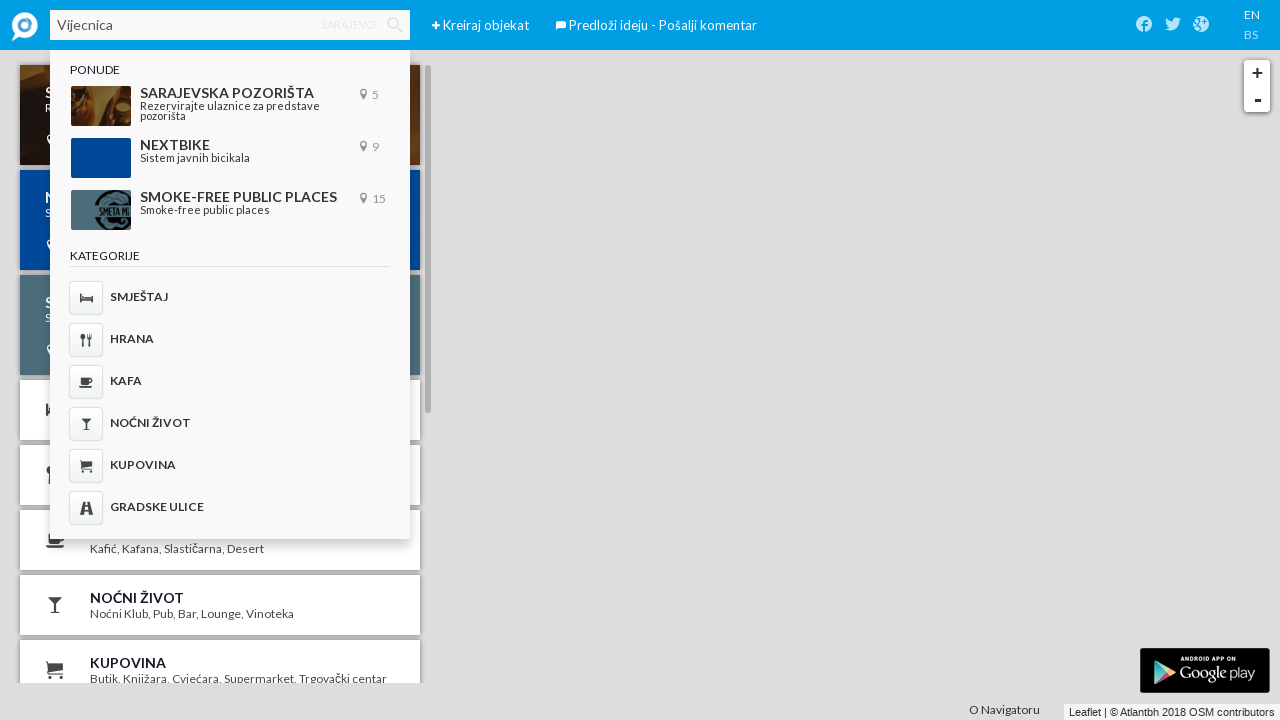

Pressed Enter to submit search
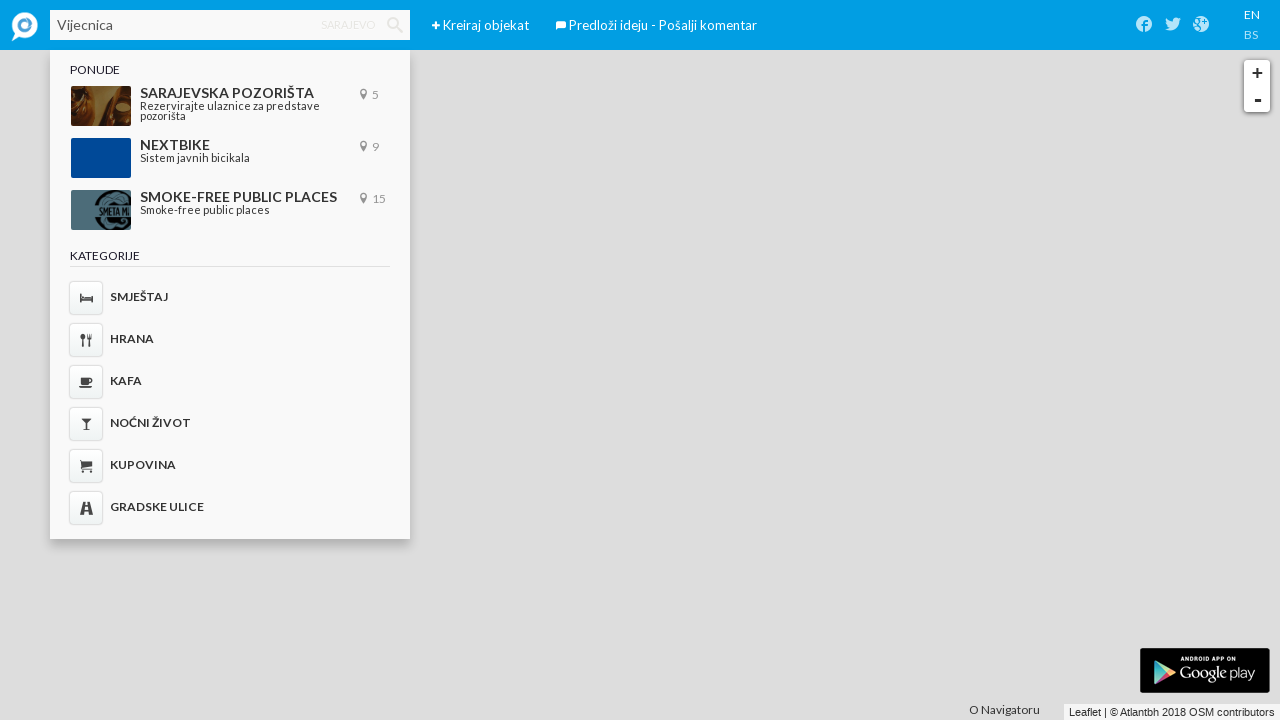

Clicked on 'Gradska vijećnica' from search results at (155, 89) on div[title='Gradska vijećnica']
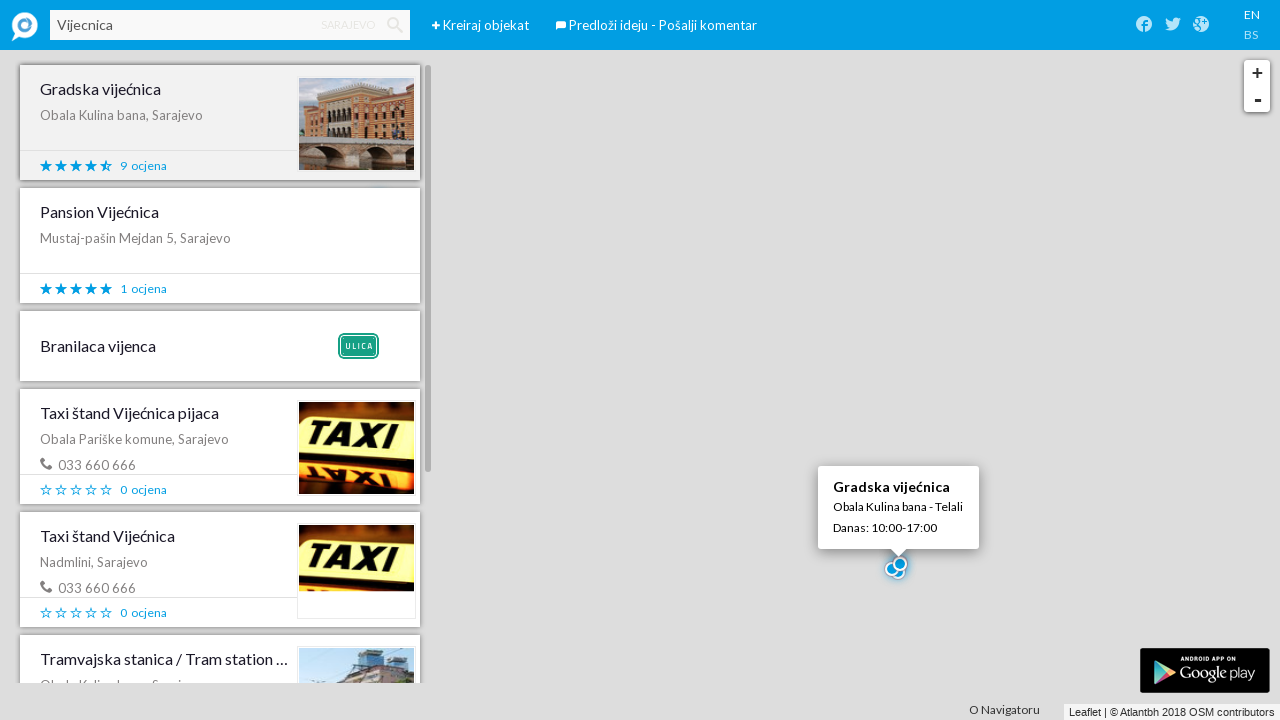

Waited for result page to load
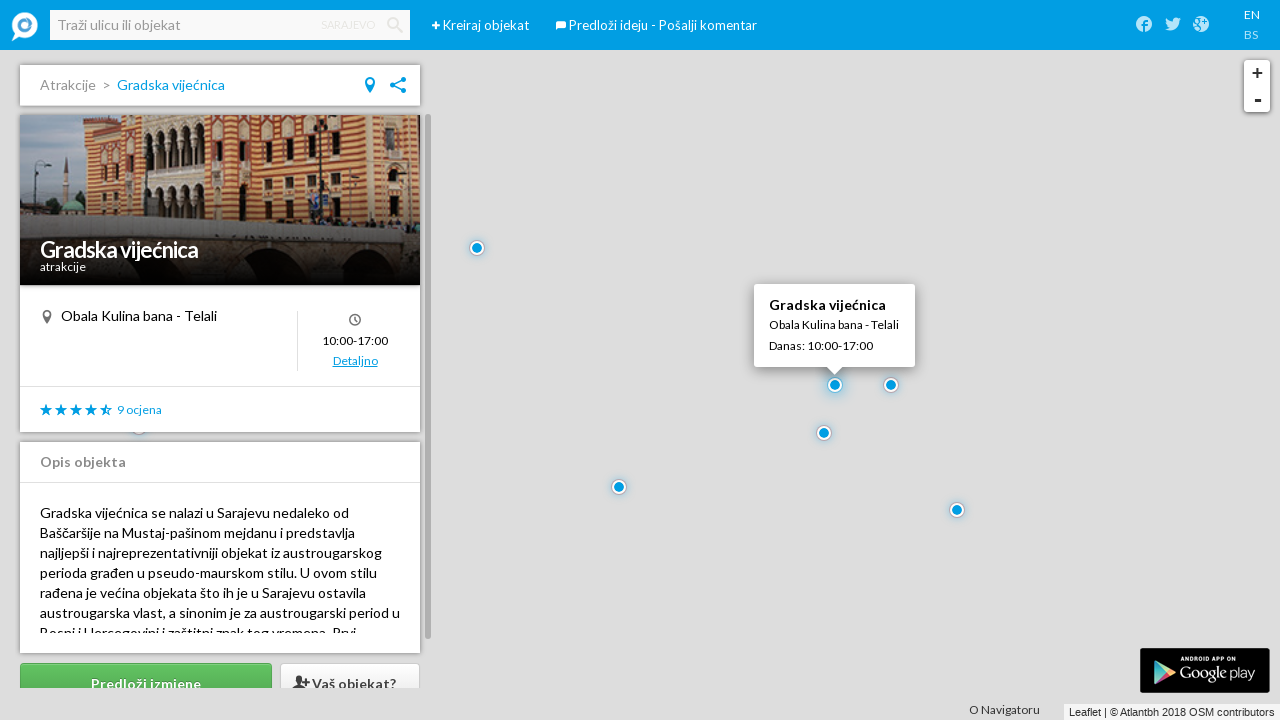

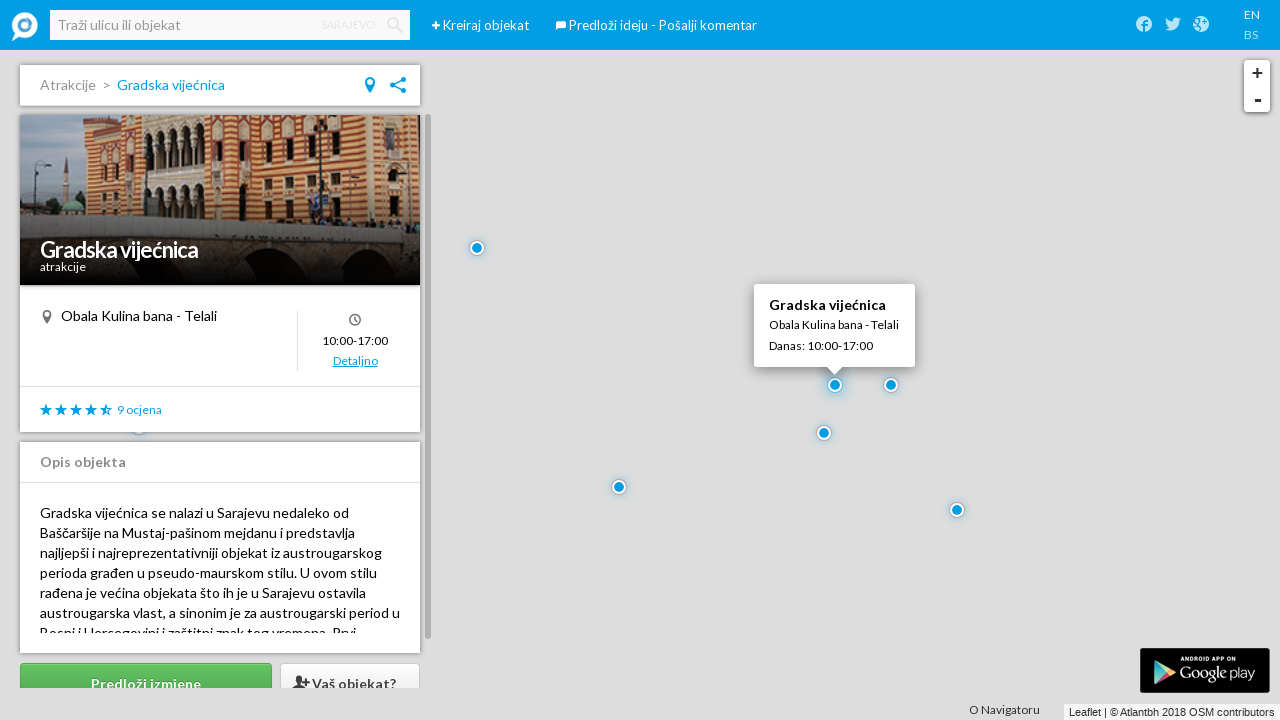